Tests an e-commerce vegetable shop by searching for products containing "ca", verifying product count, and adding items with "Carrot" in the name to cart

Starting URL: https://rahulshettyacademy.com/seleniumPractise/#/

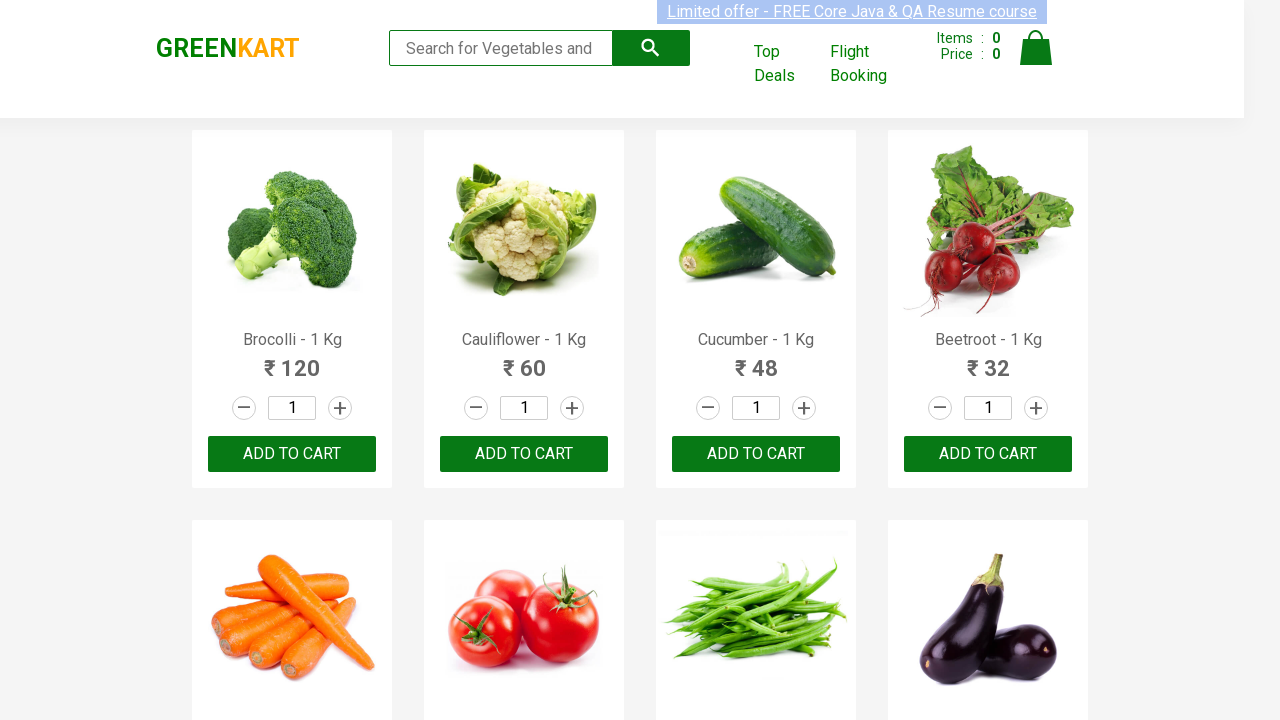

Filled search field with 'ca' on .search-keyword
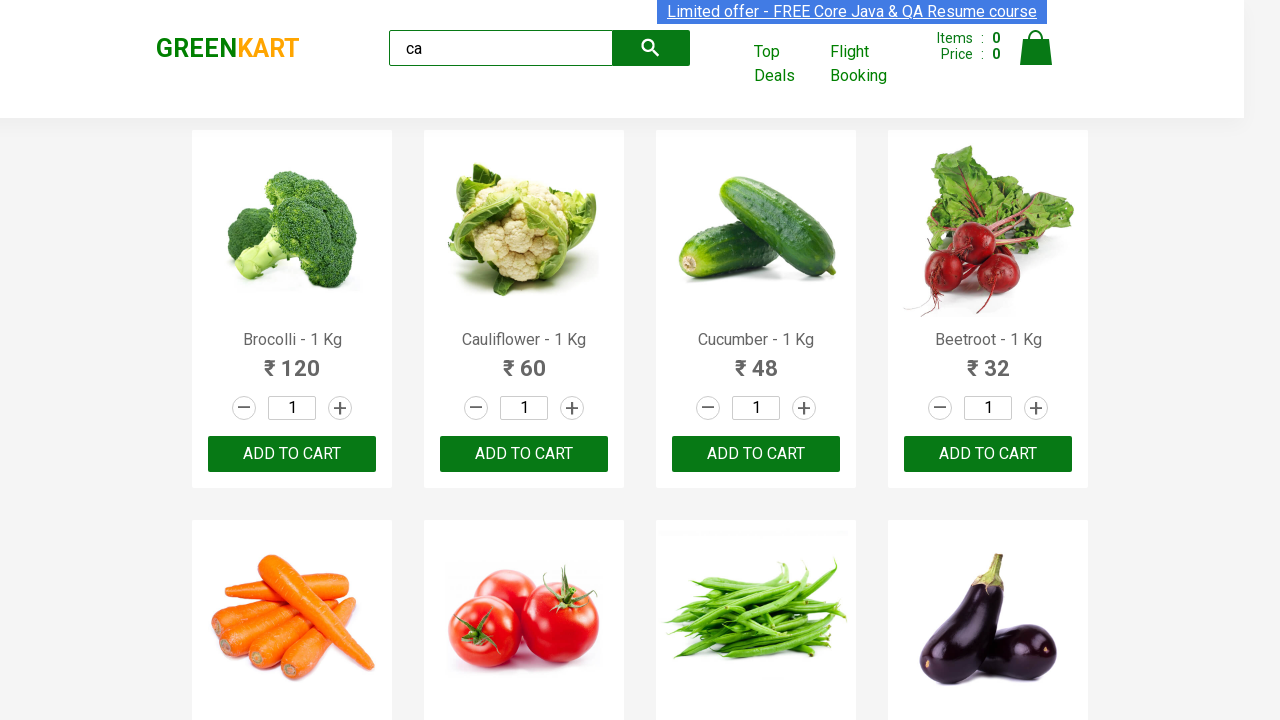

Waited for search results to update
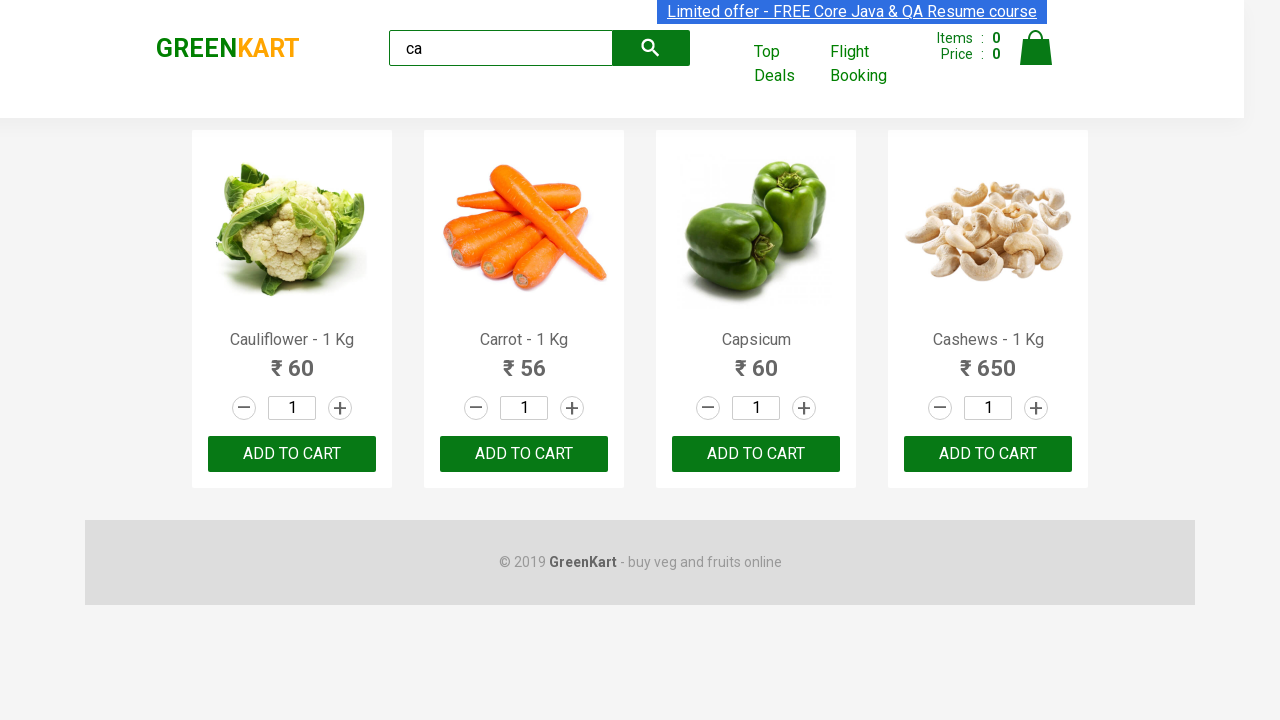

Verified that 4 visible products are displayed after search
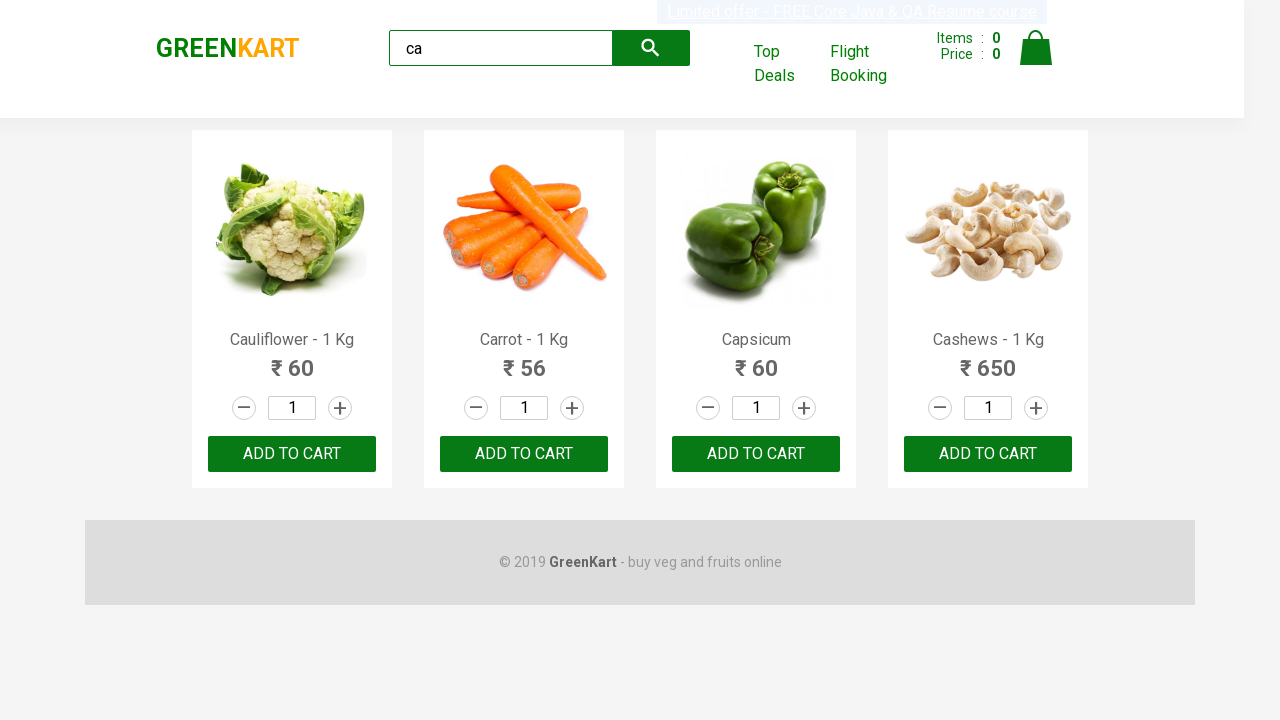

Added product 'Carrot - 1 Kg' to cart at (524, 454) on .products .product >> nth=1 >> button
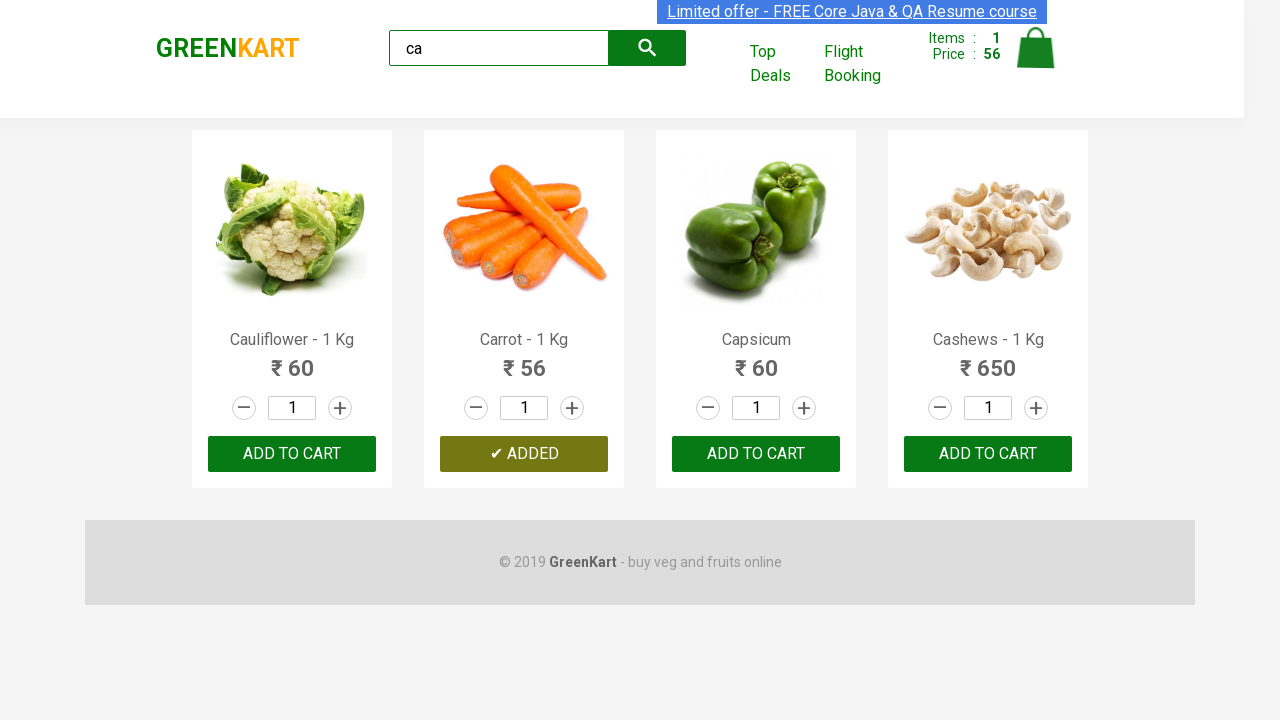

Retrieved brand text: GREENKART
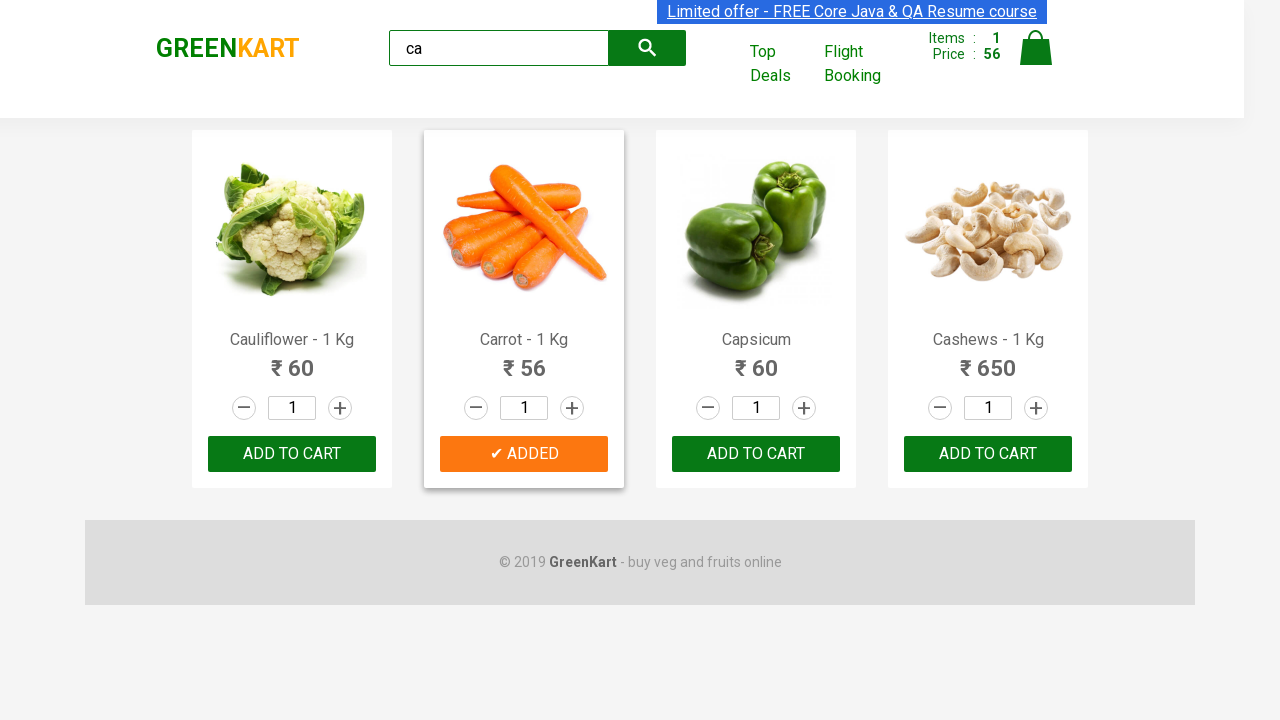

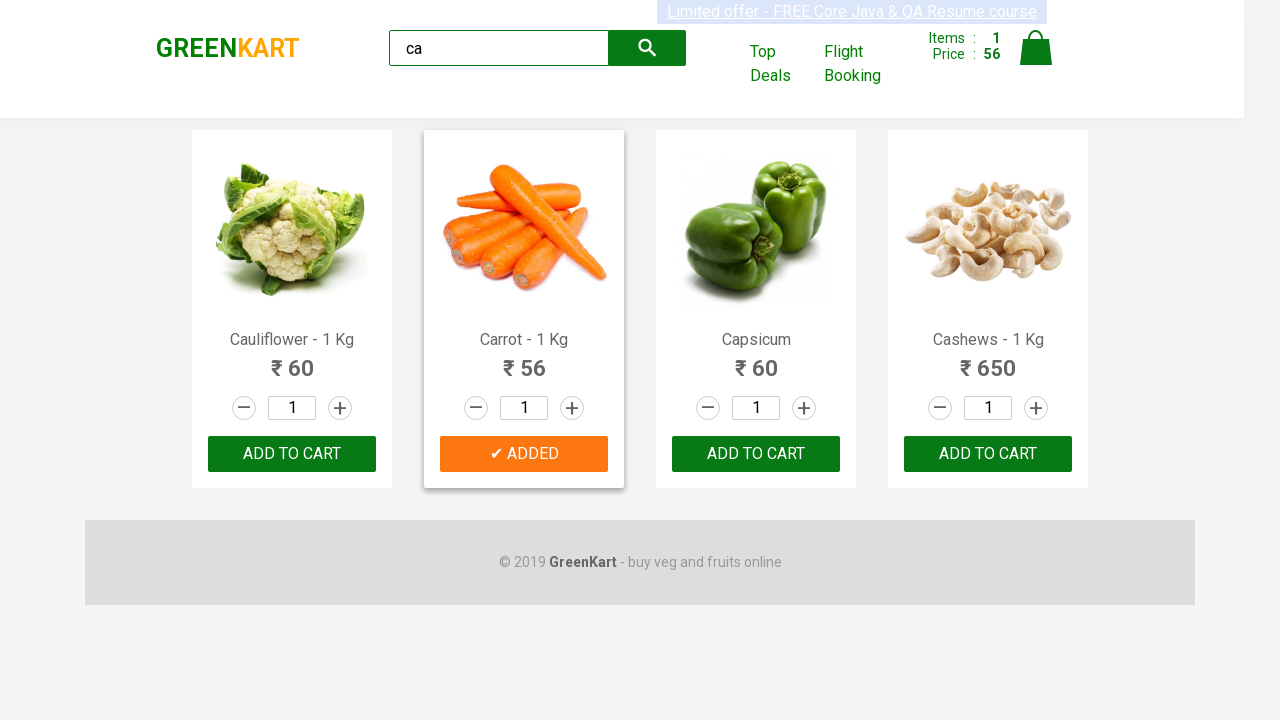